Tests element visibility changes by clicking a hide button and checking if an element becomes hidden

Starting URL: http://uitestingplayground.com/visibility

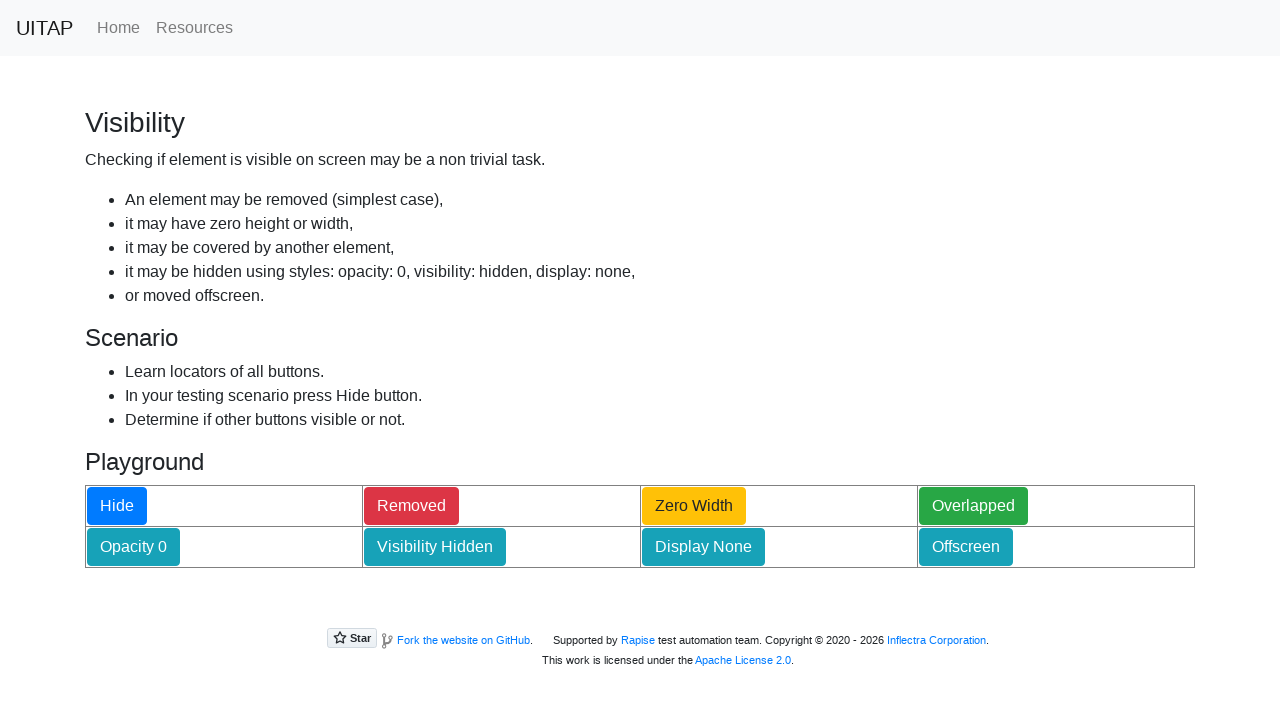

Located transparent button element
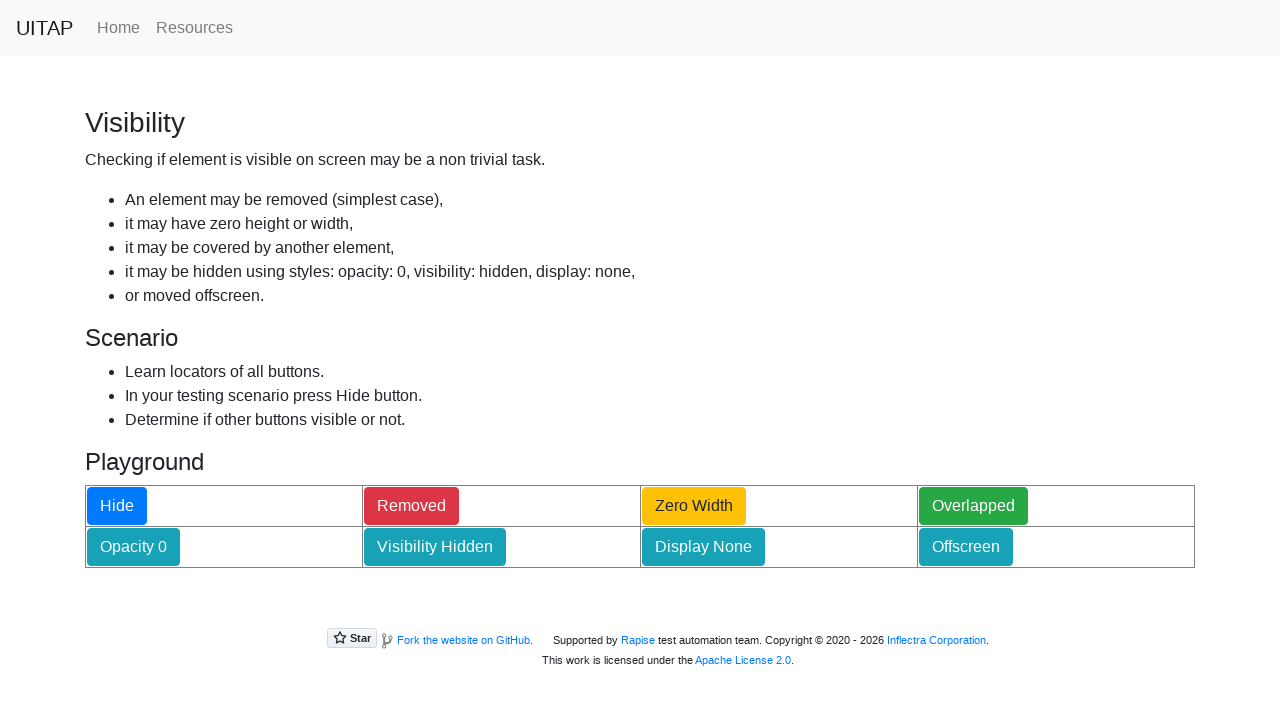

Checked initial visibility of transparent button
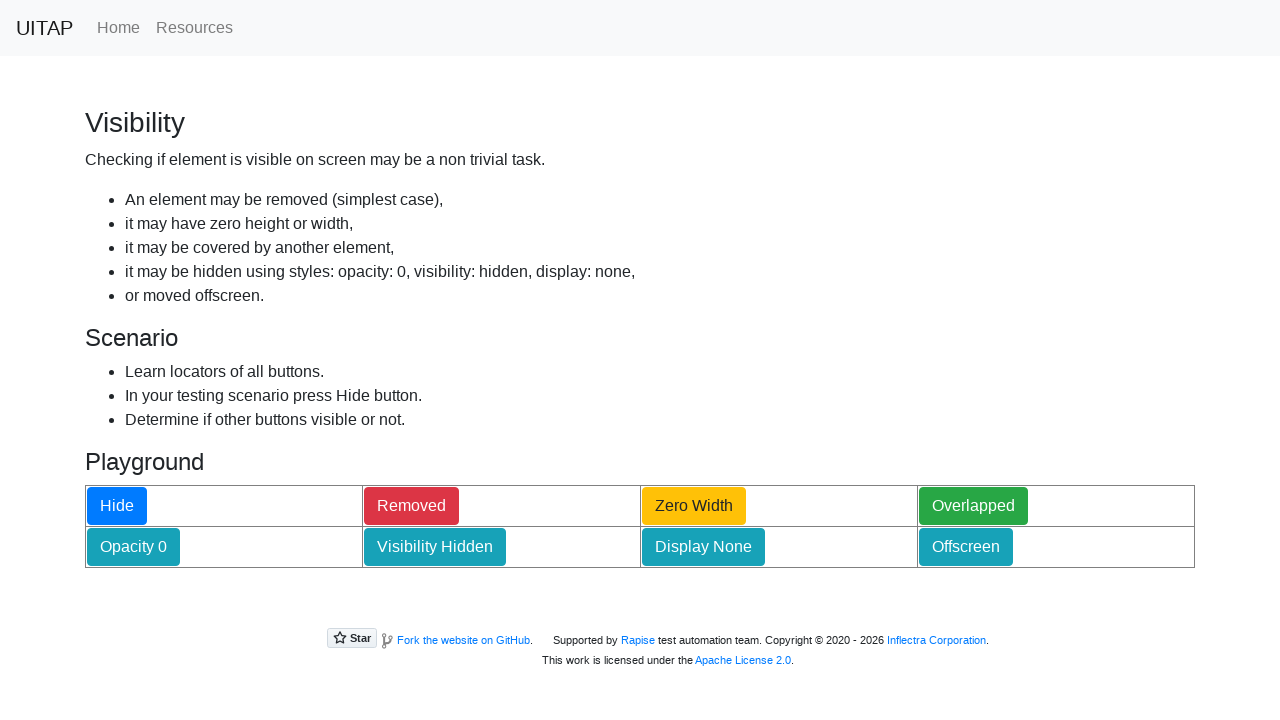

Clicked hide button to change element visibility at (117, 506) on #hideButton
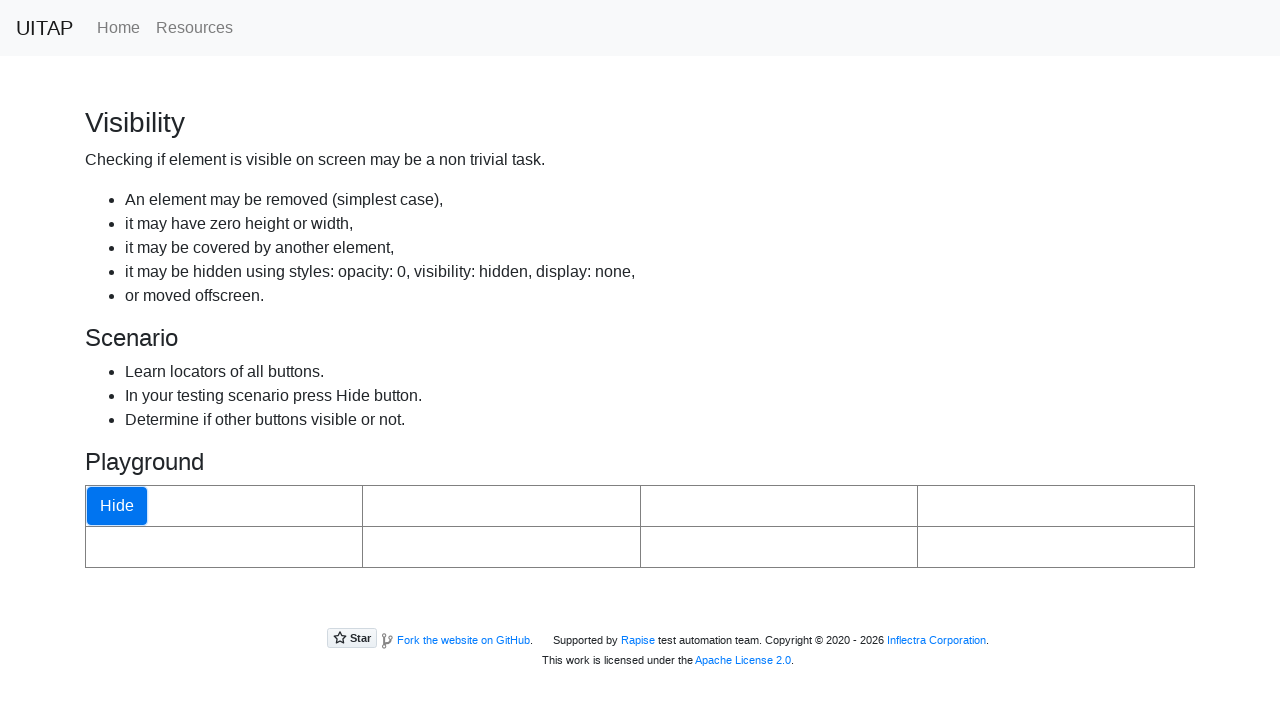

Checked visibility of transparent button after hiding
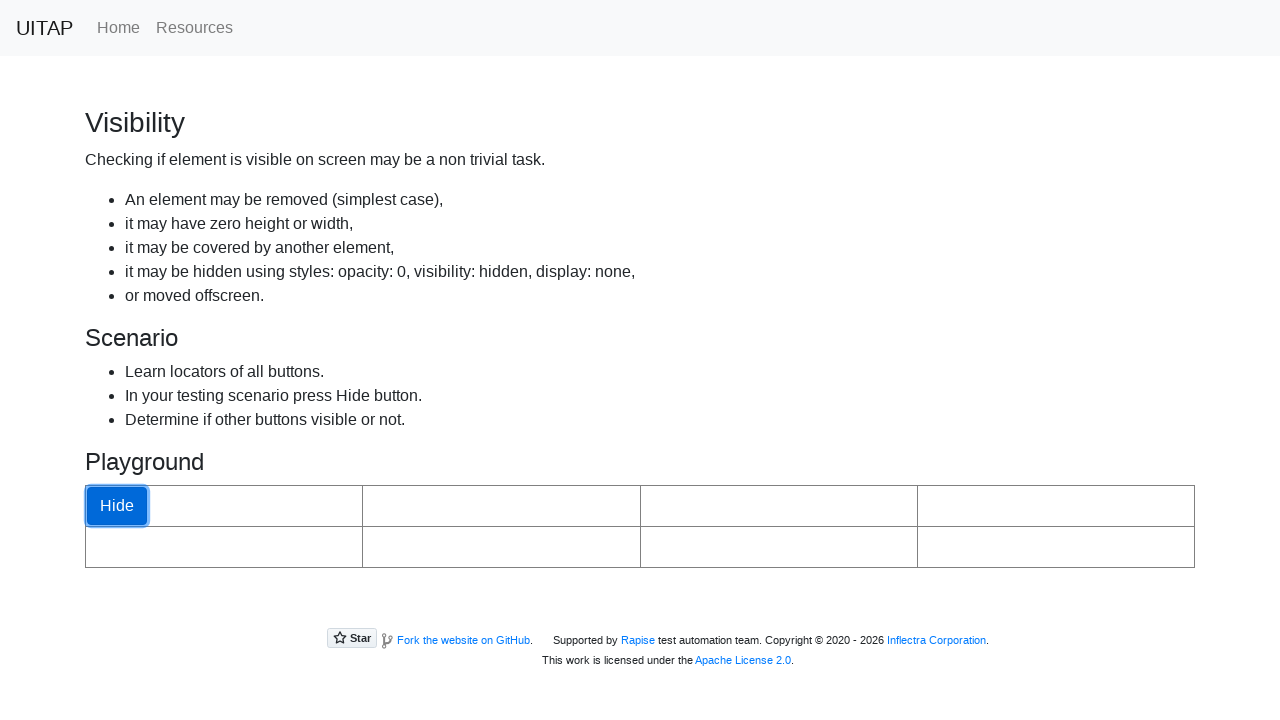

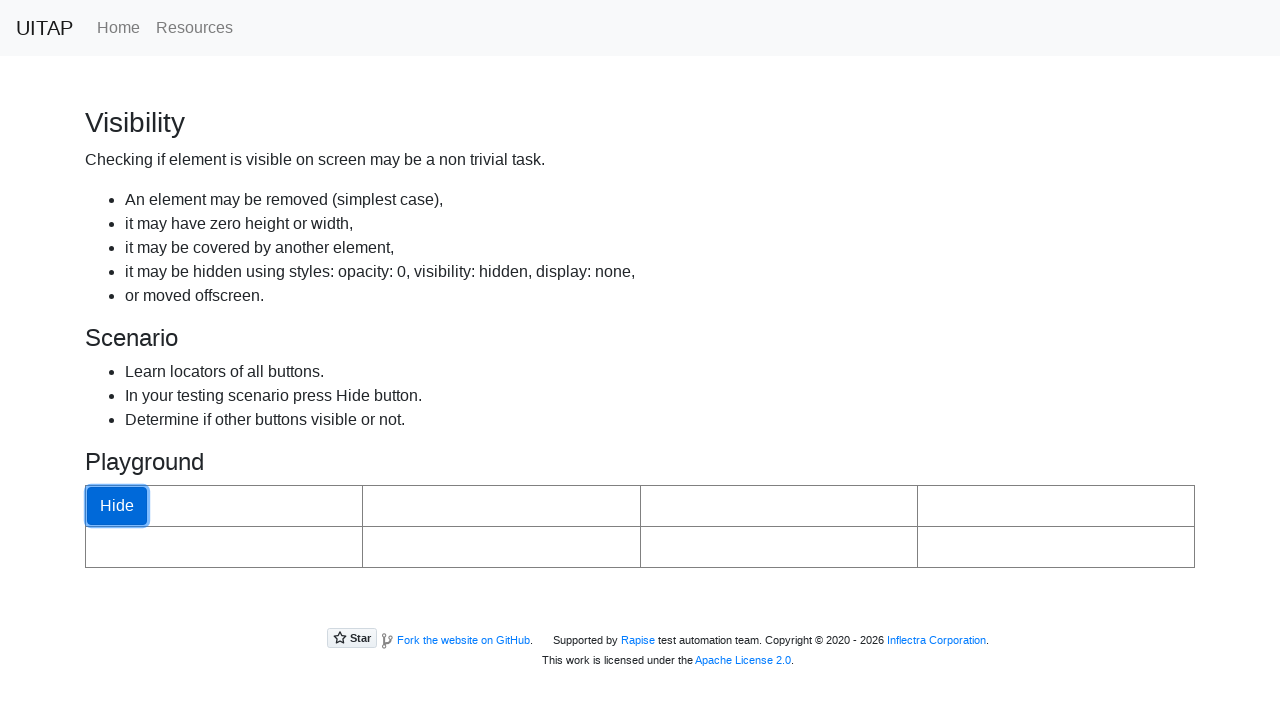